Navigates to El País newspaper website and verifies that headline elements are present

Starting URL: https://elpais.com/

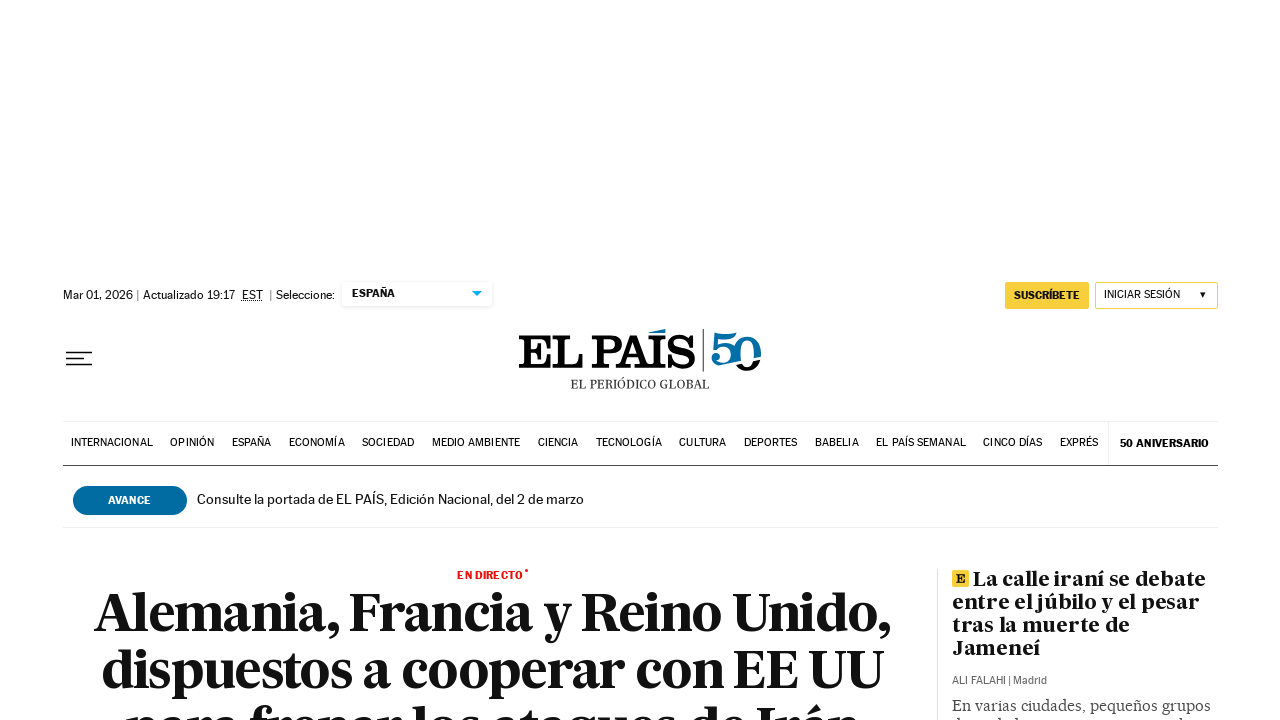

Waited for headline elements (h2 a selectors) to load on El País website
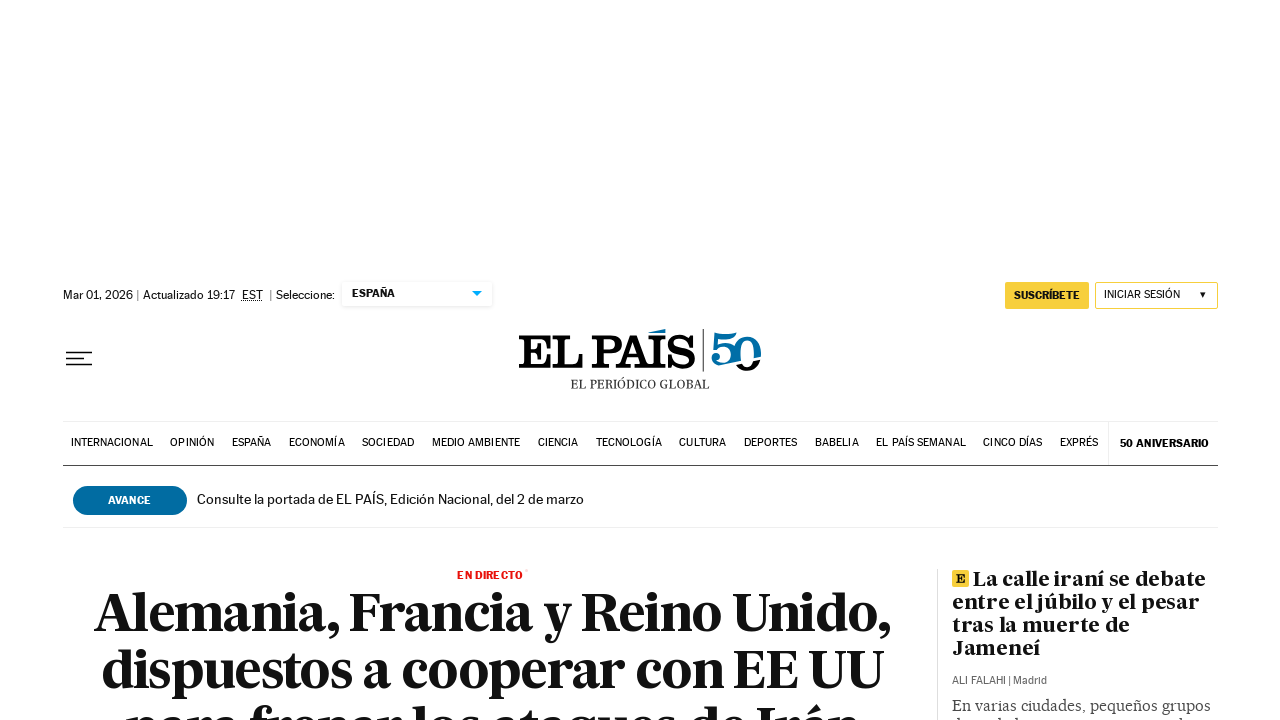

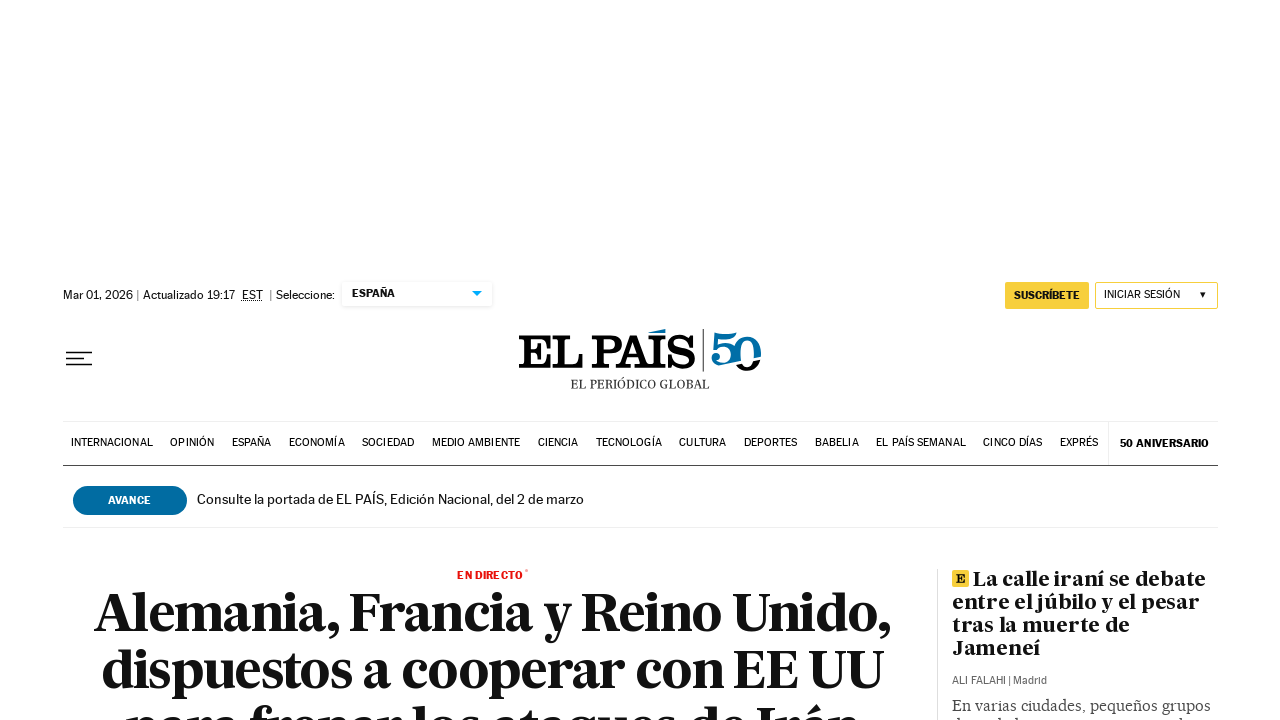